Navigates to the Sauce Demo website and verifies the page title is "Swag Labs"

Starting URL: https://www.saucedemo.com/v1/

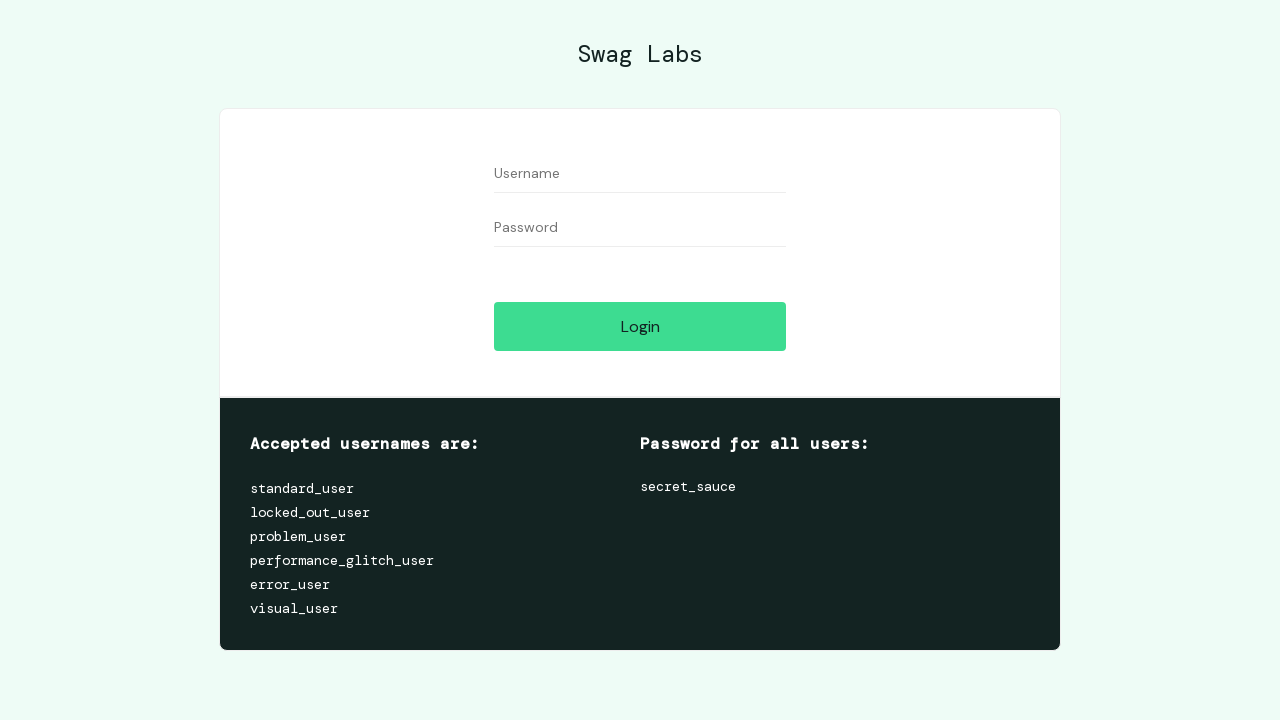

Navigated to Sauce Demo website at https://www.saucedemo.com/v1/
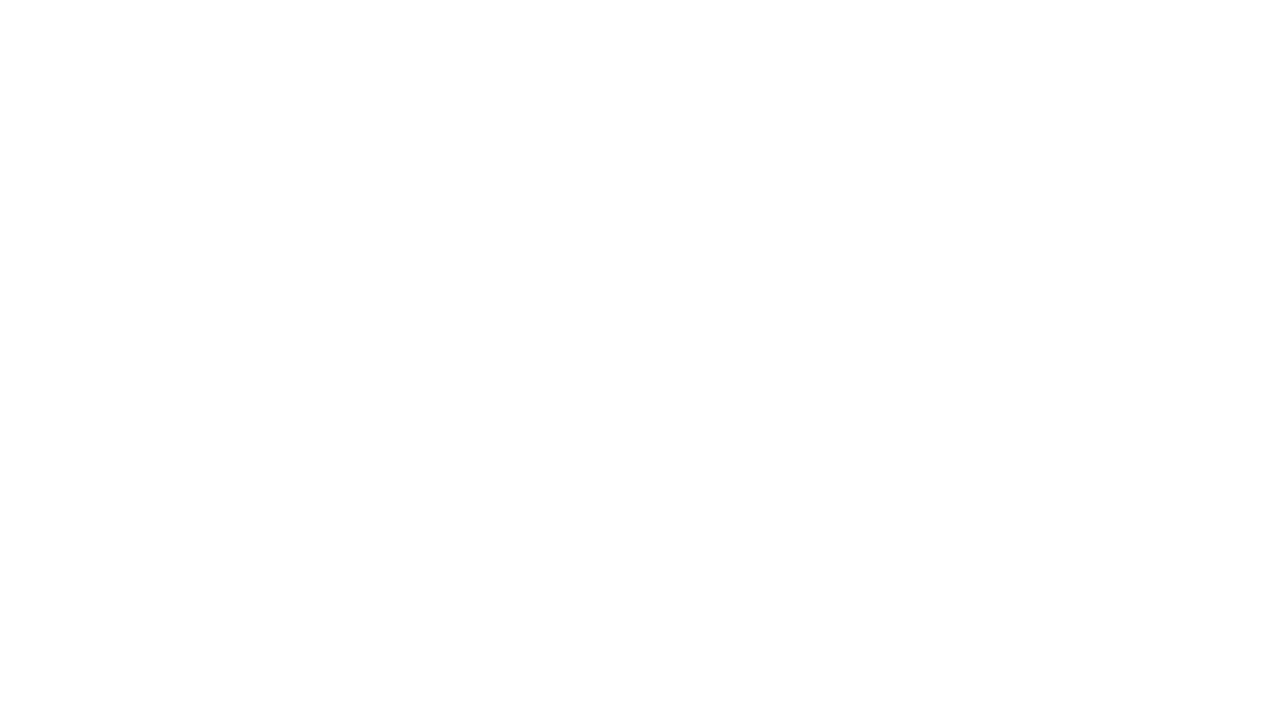

Verified page title is 'Swag Labs'
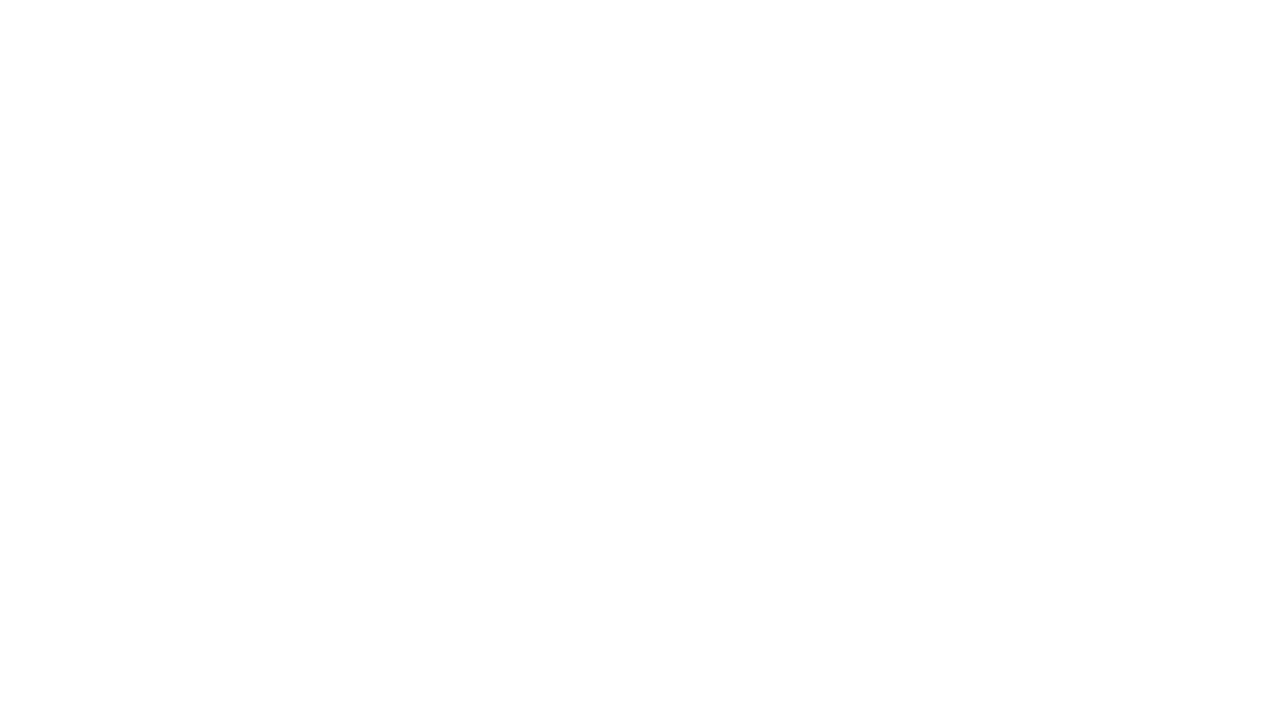

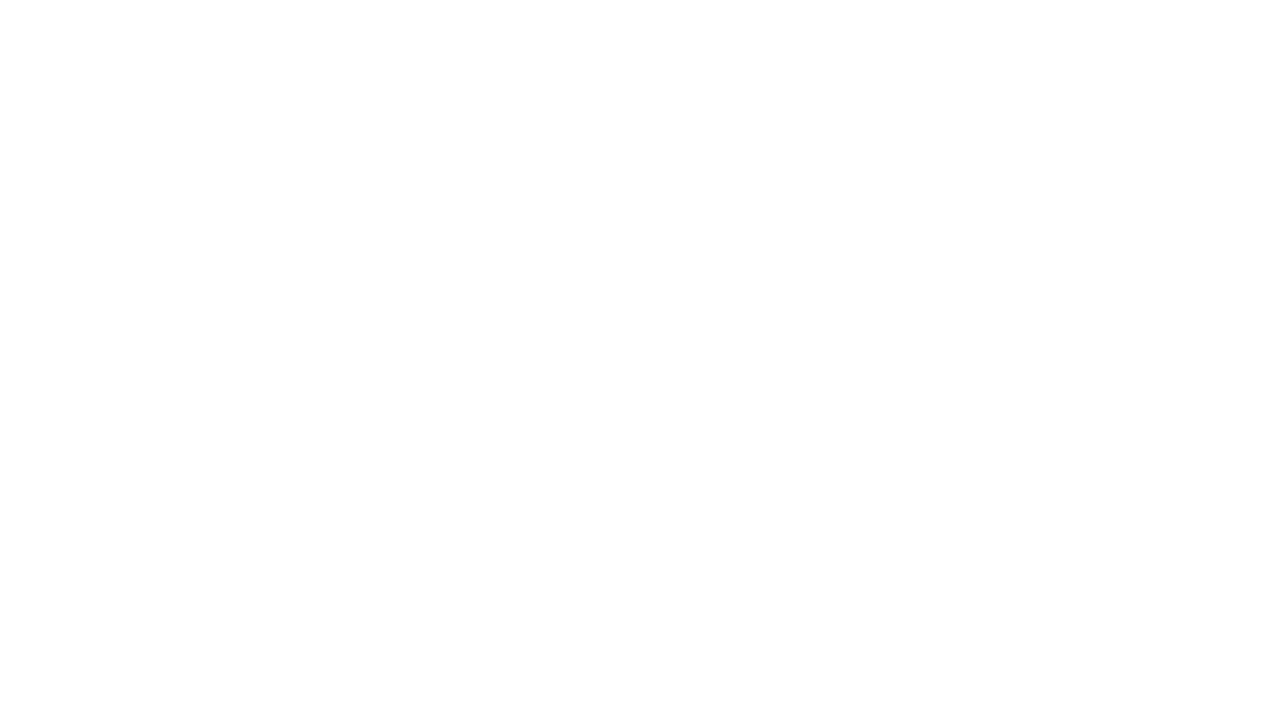